Tests dropdown selection functionality by selecting date of birth (year, month, day) using different selection methods

Starting URL: https://testcenter.techproeducation.com/index.php?page=dropdown

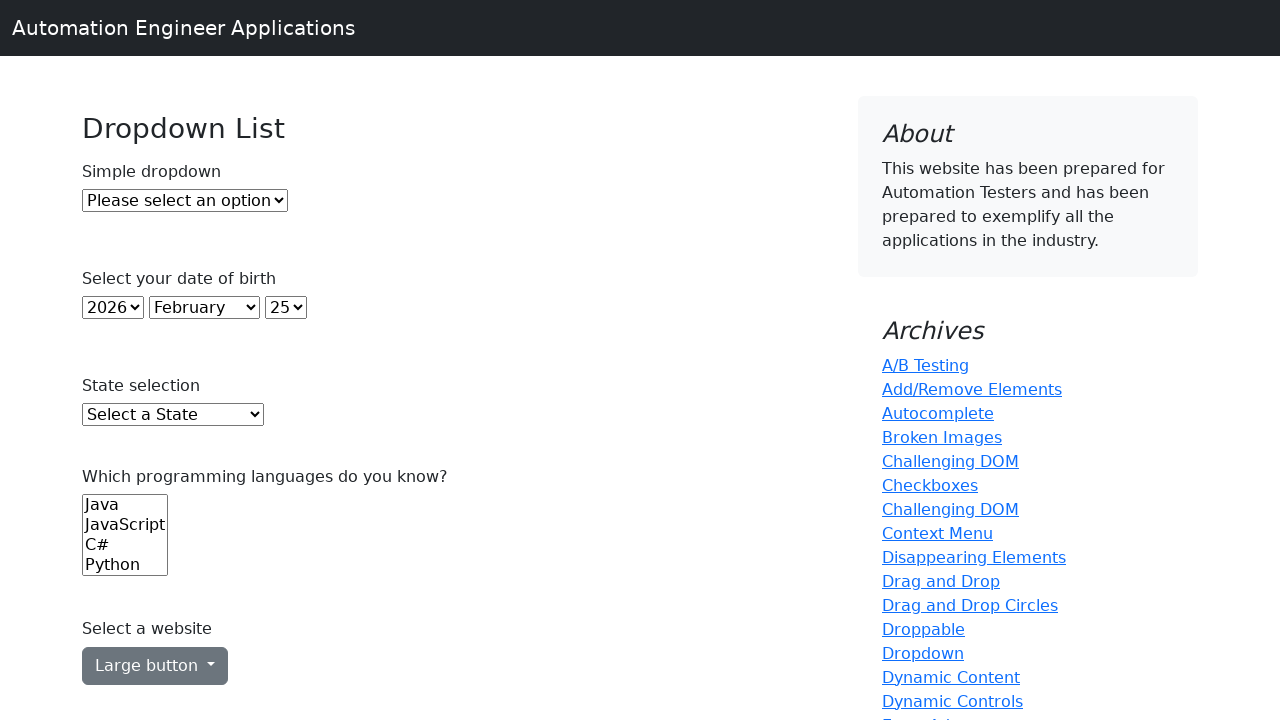

Selected year 2000 using index 22 from year dropdown on select#year
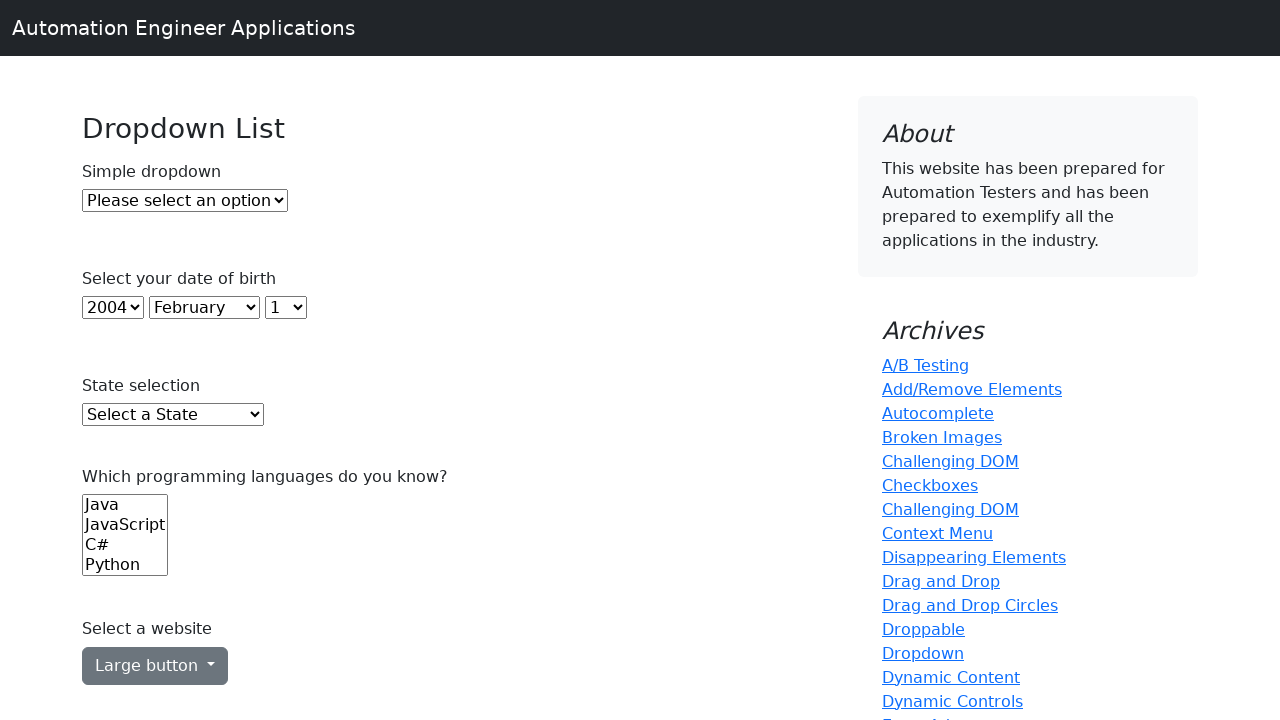

Selected January (value=0) from month dropdown on select#month
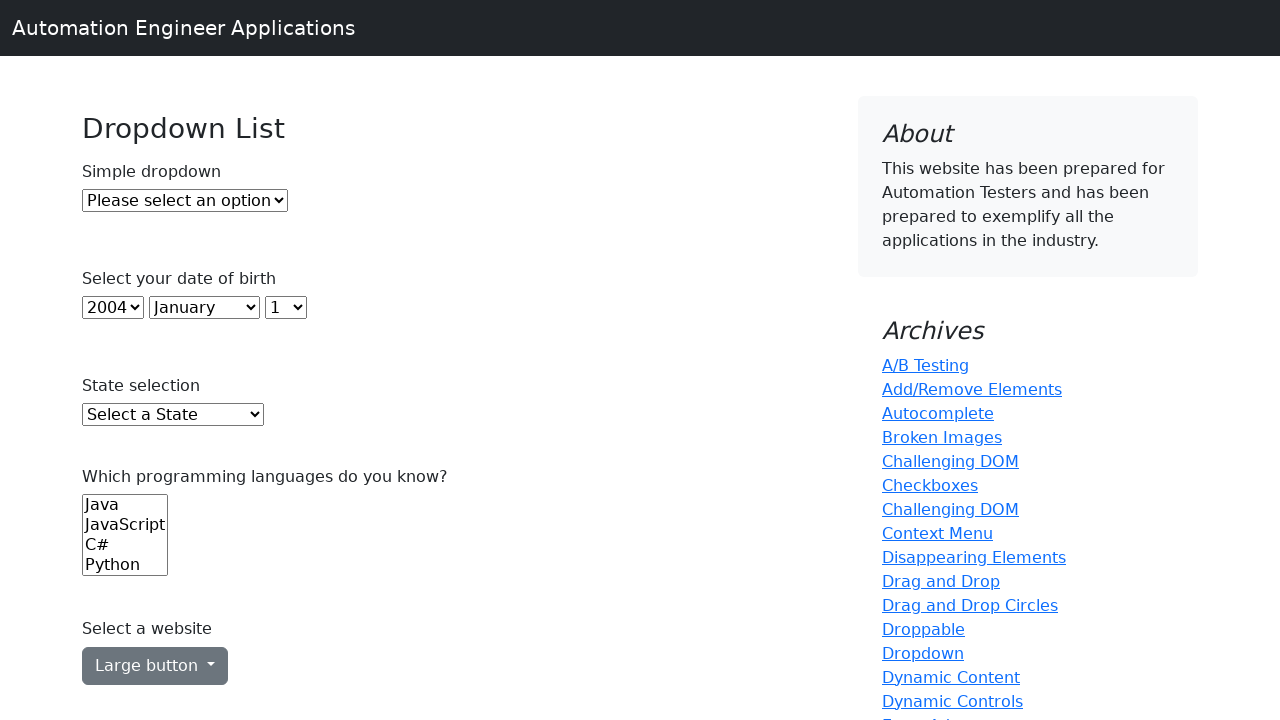

Selected day 10 using visible text from day dropdown on select#day
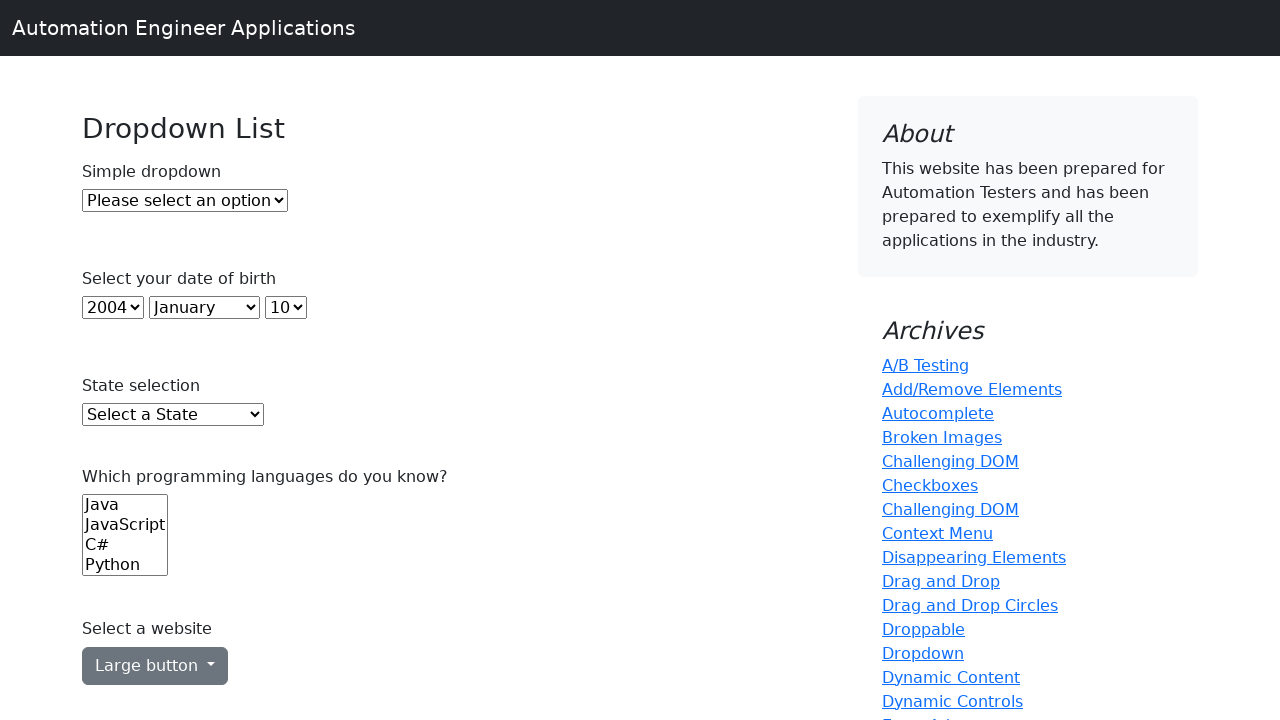

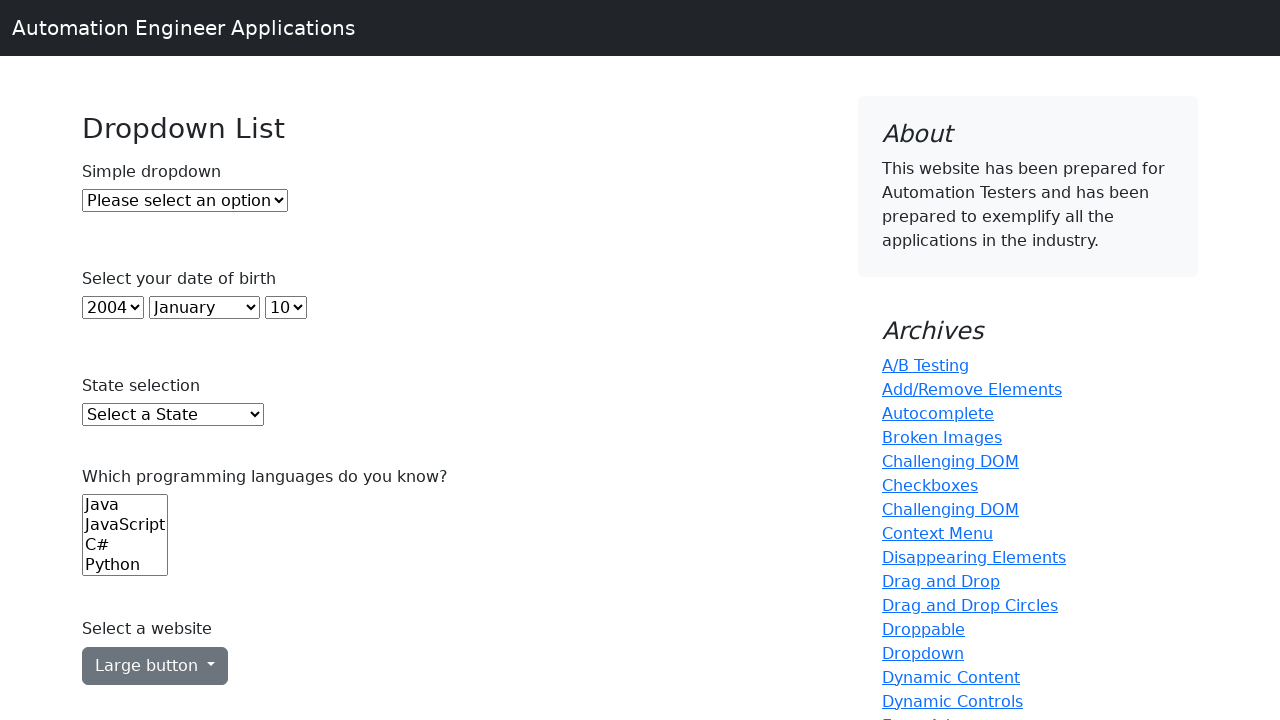